Fills a math calculation form by reading a value, computing a formula, checking checkboxes, and submitting

Starting URL: http://suninjuly.github.io/math.html

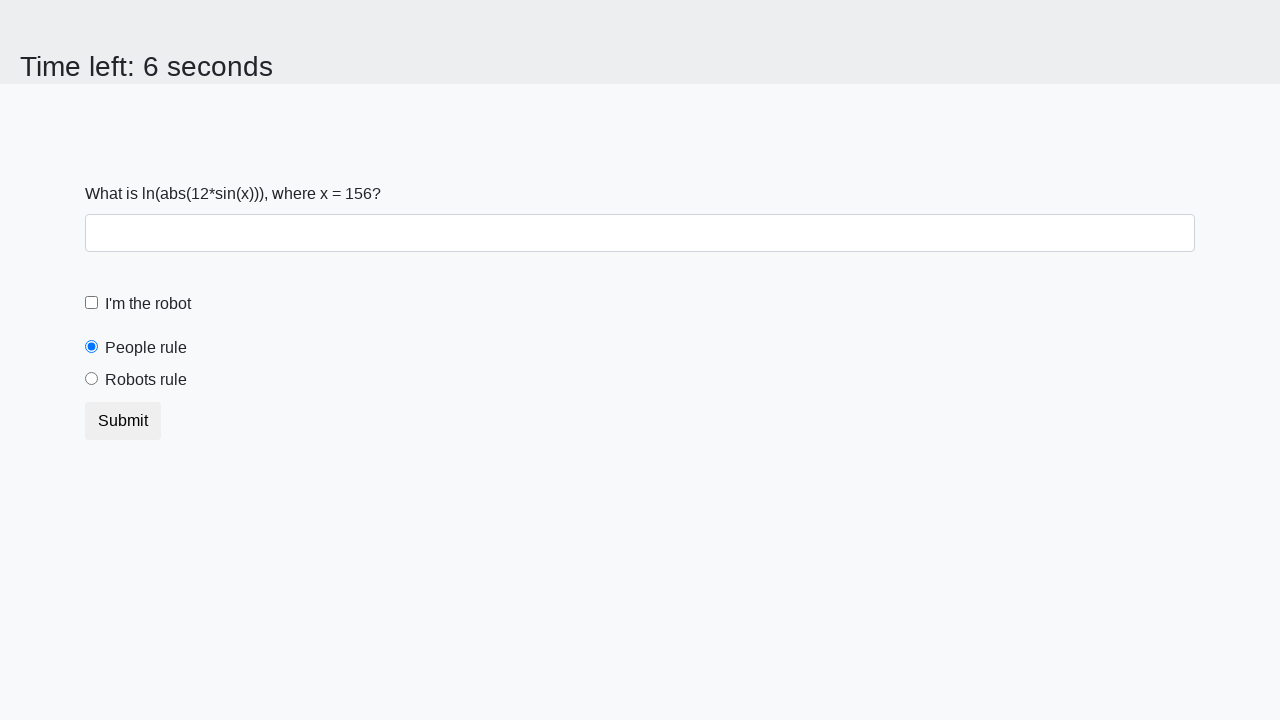

Retrieved x value from input element
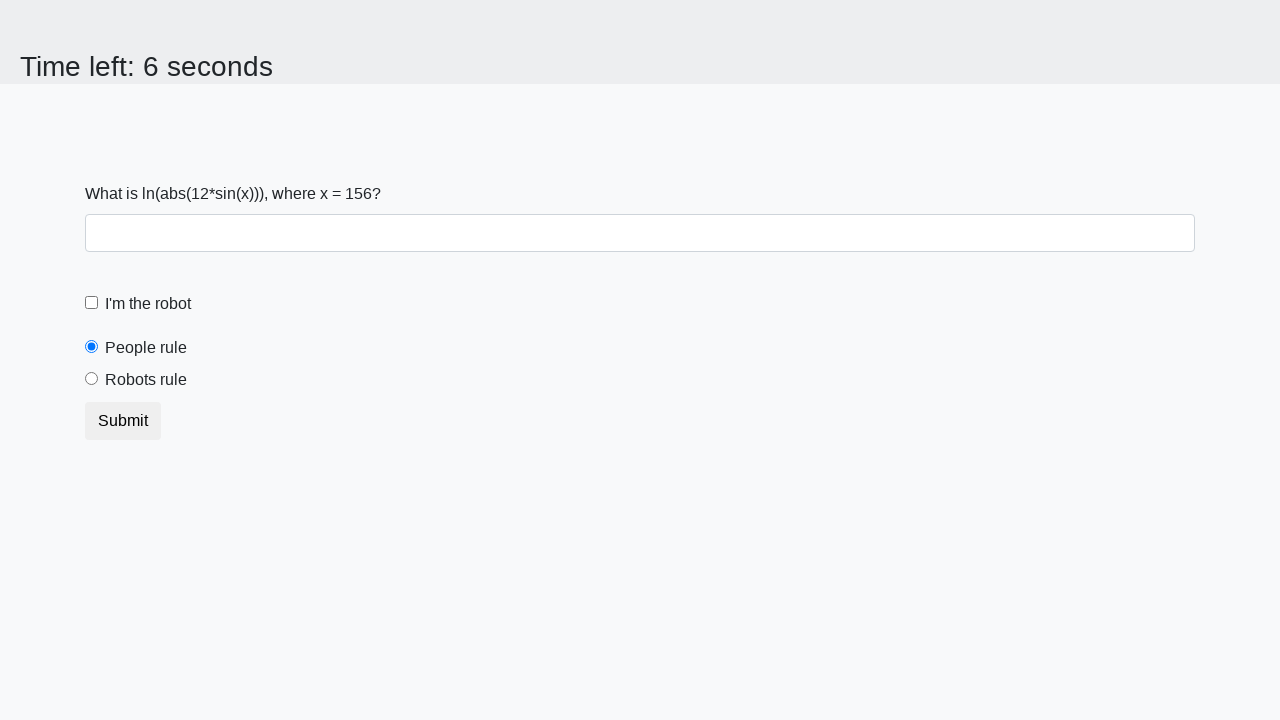

Calculated formula result: log(abs(12*sin(x)))
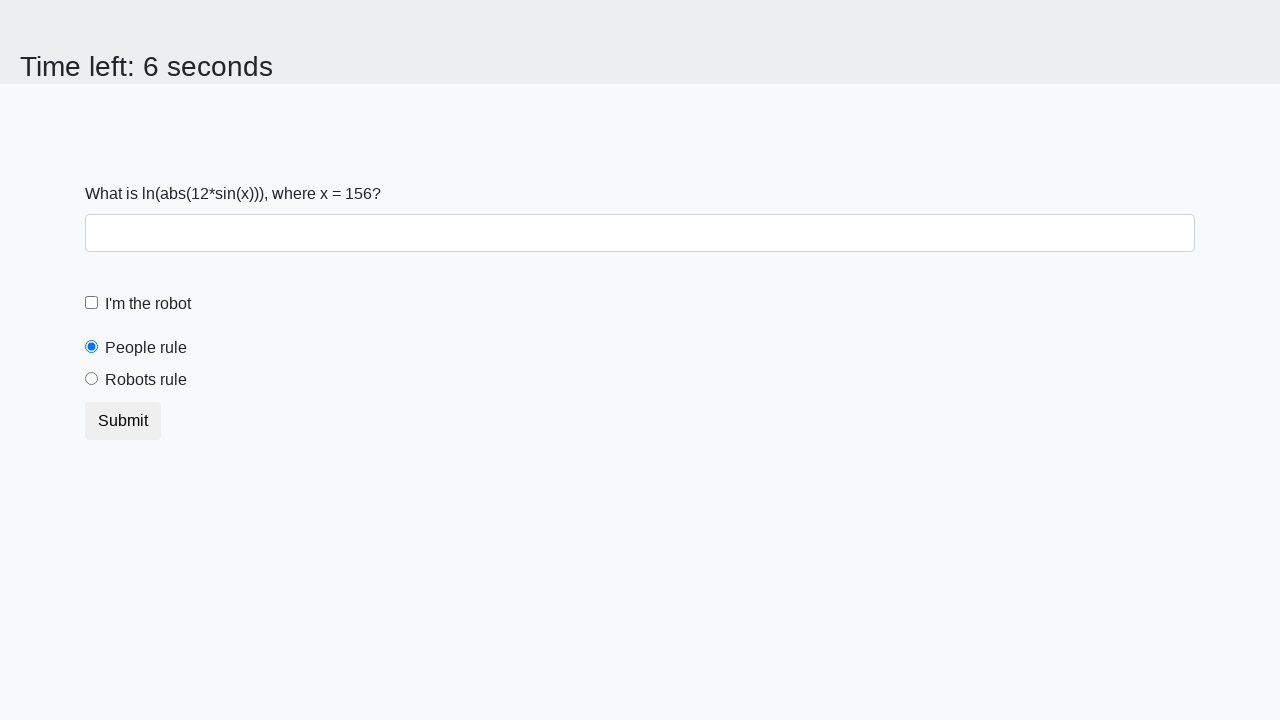

Filled answer field with calculated value: 2.3590992006367464 on #answer
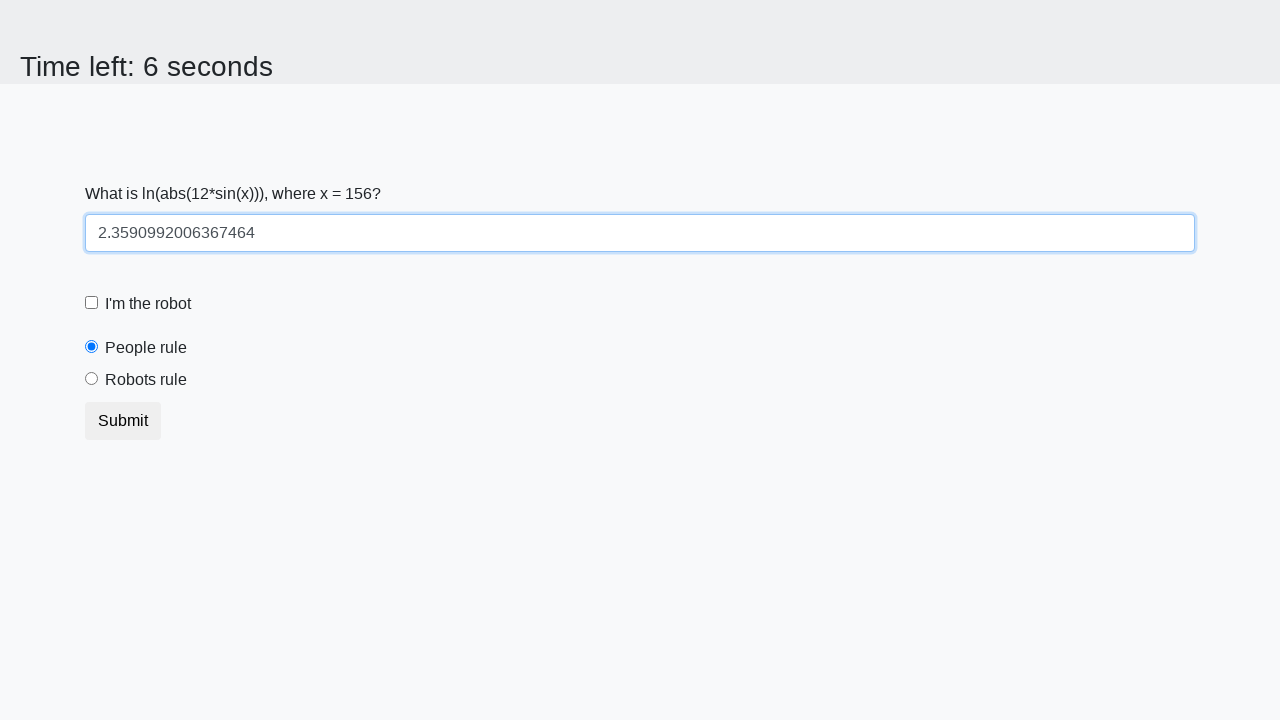

Clicked robot checkbox at (92, 303) on #robotCheckbox
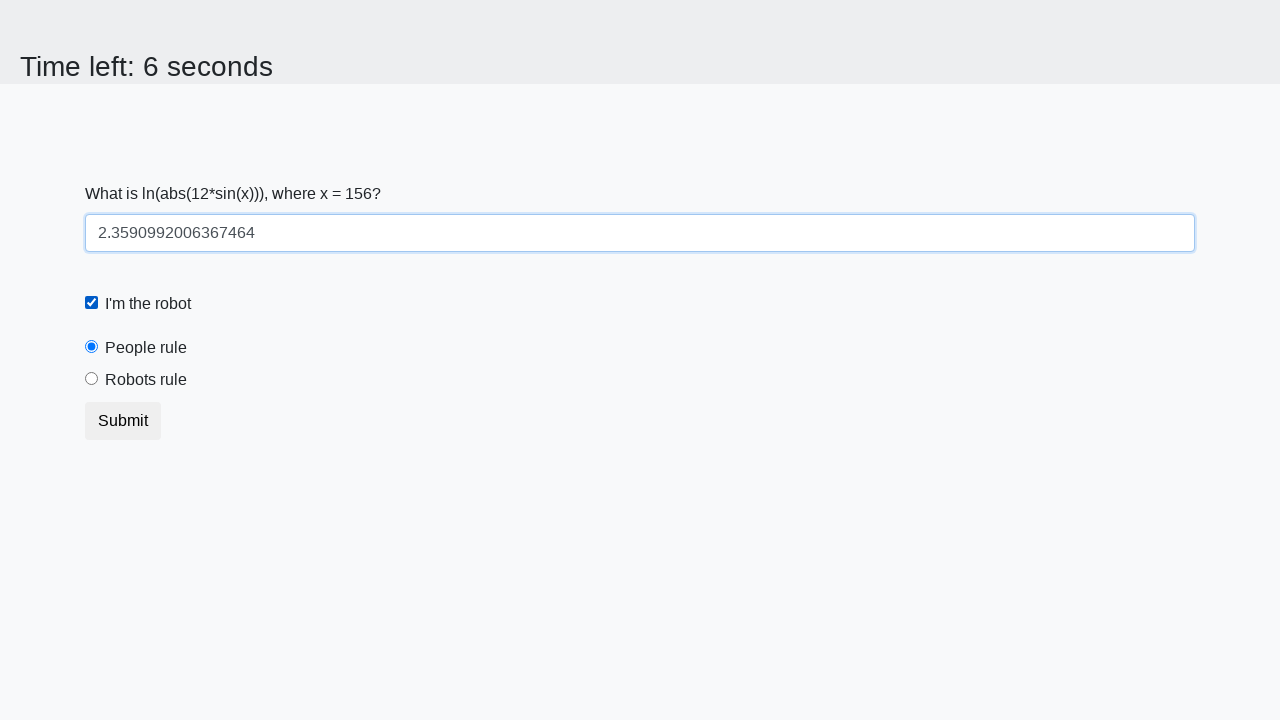

Clicked robots rule radio button at (92, 379) on #robotsRule
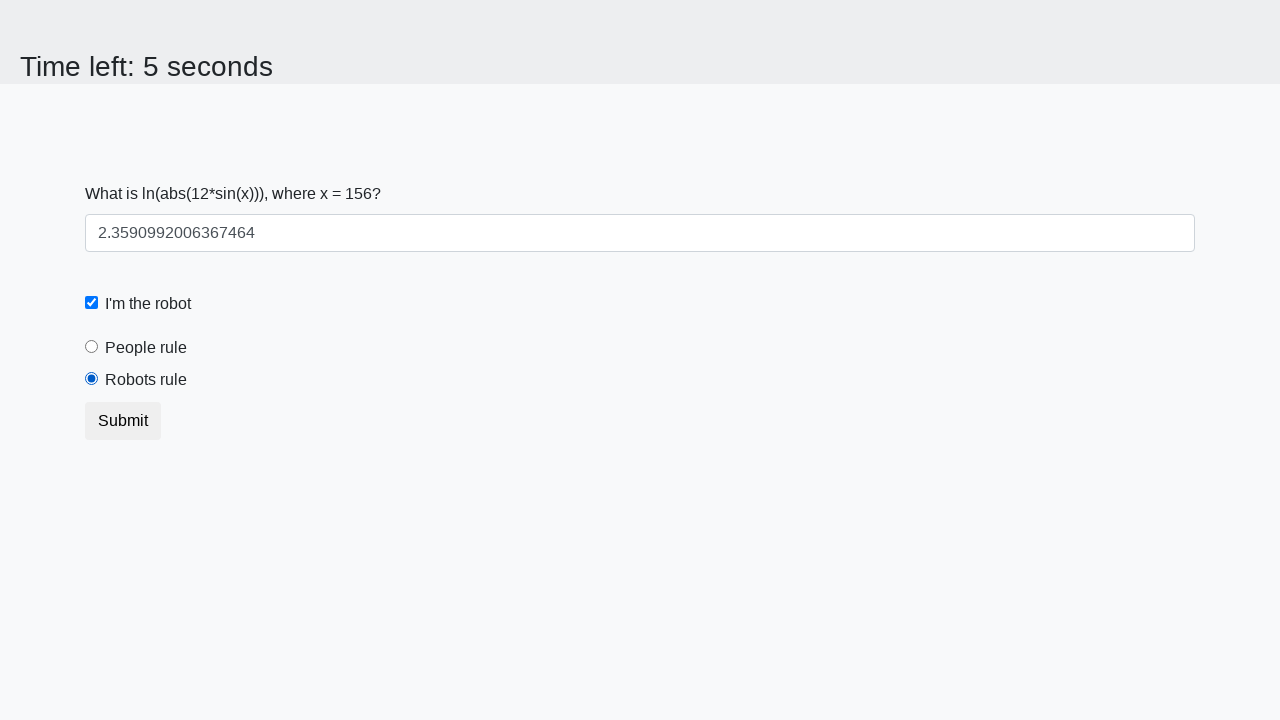

Clicked submit button to submit form at (123, 421) on body > div.container > form > button
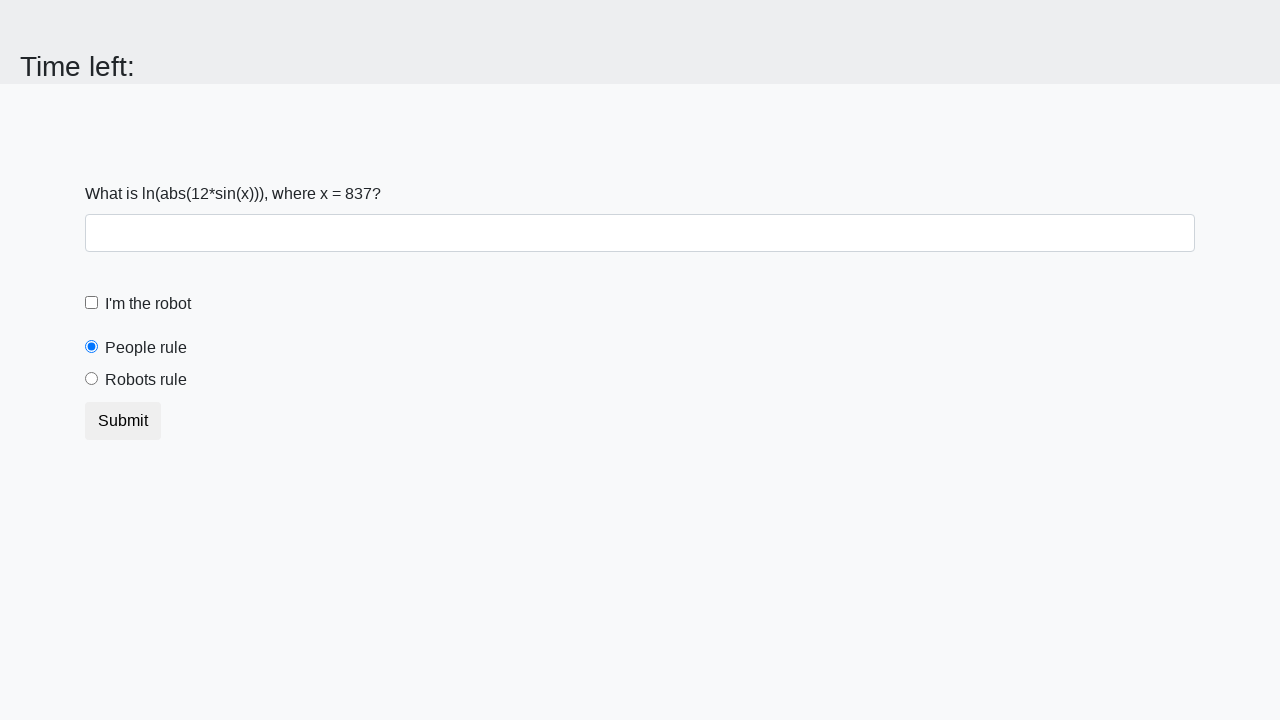

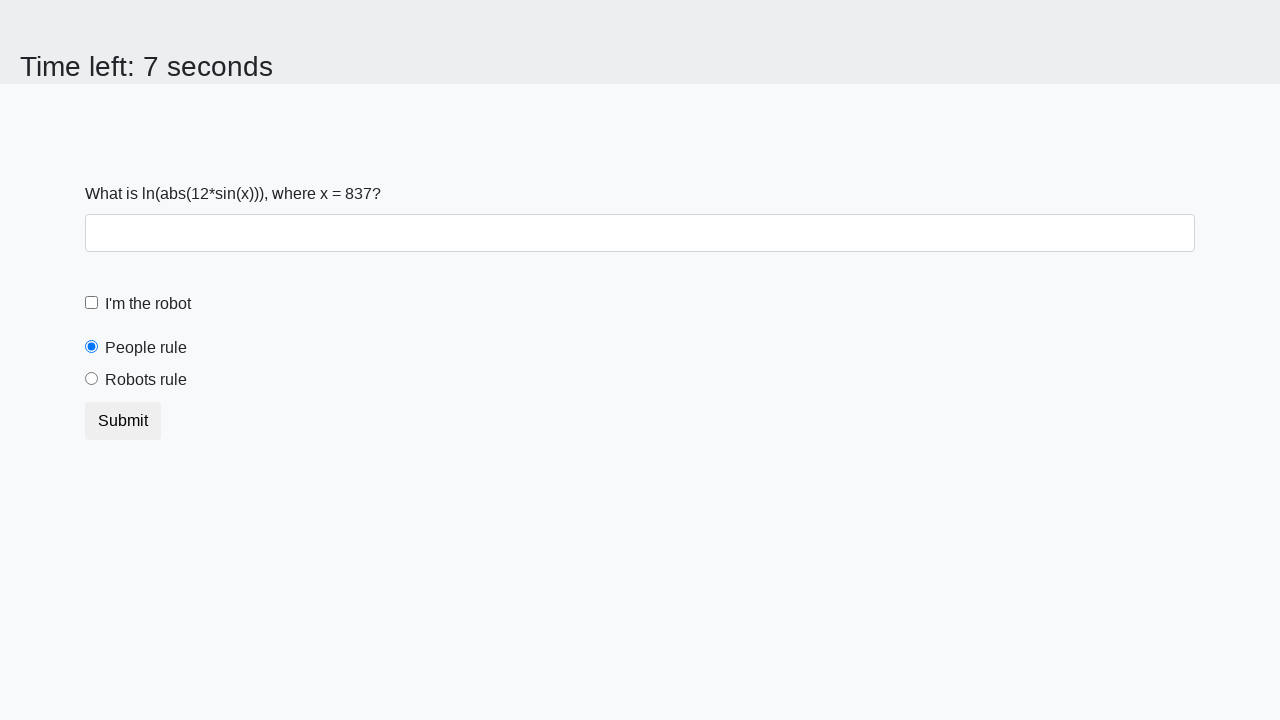